Tests the shopping cart functionality on bstackdemo.com by adding a product to cart and verifying the cart displays the correct product information.

Starting URL: https://www.bstackdemo.com

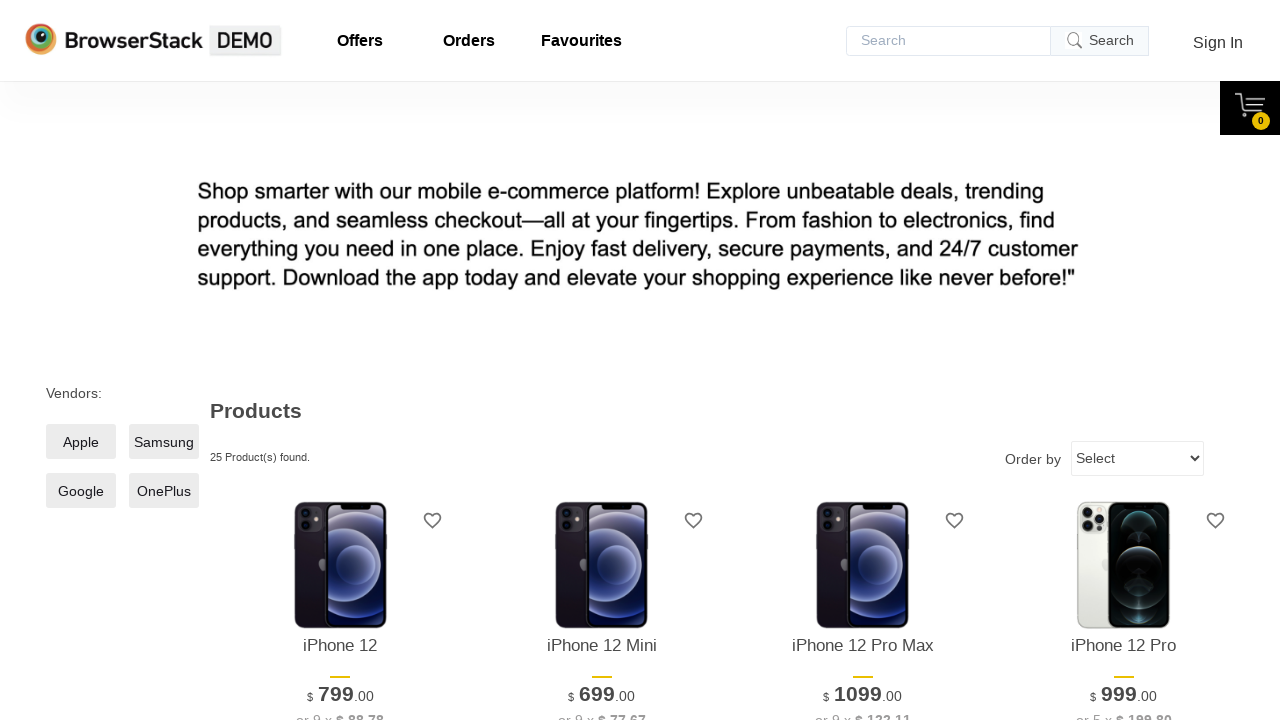

Waited for page to load (domcontentloaded state)
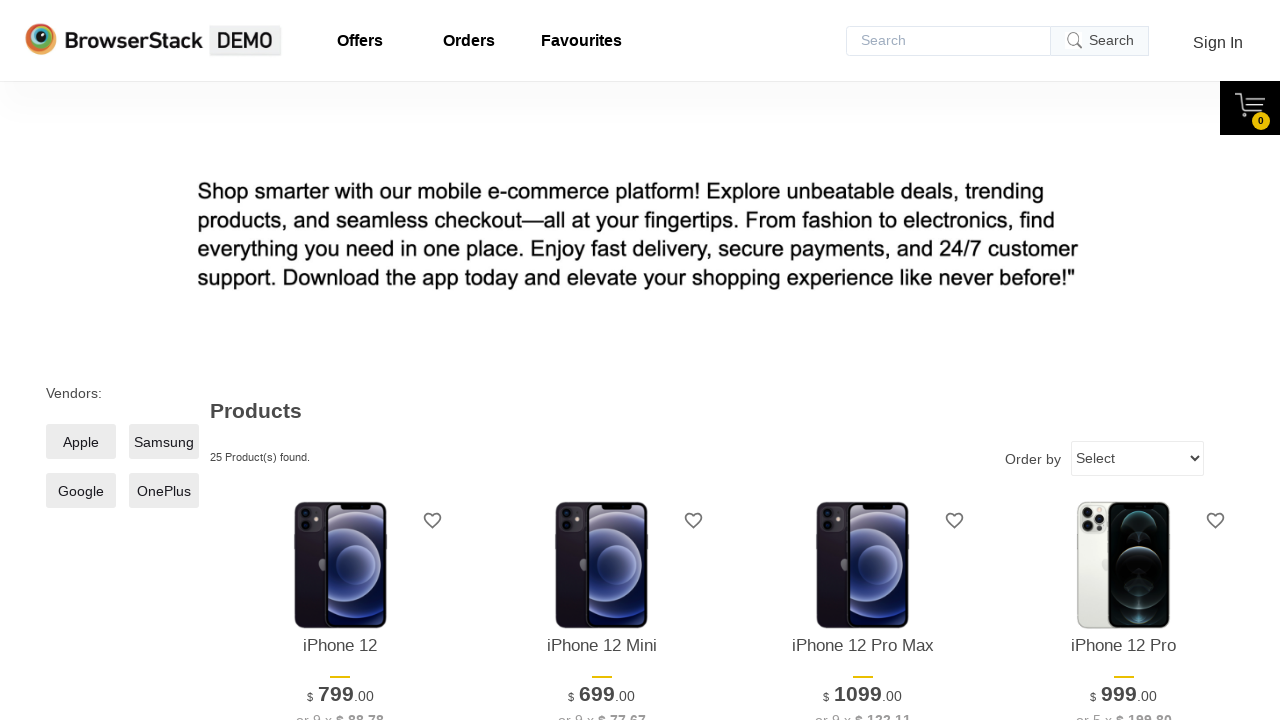

Verified page title contains 'StackDemo'
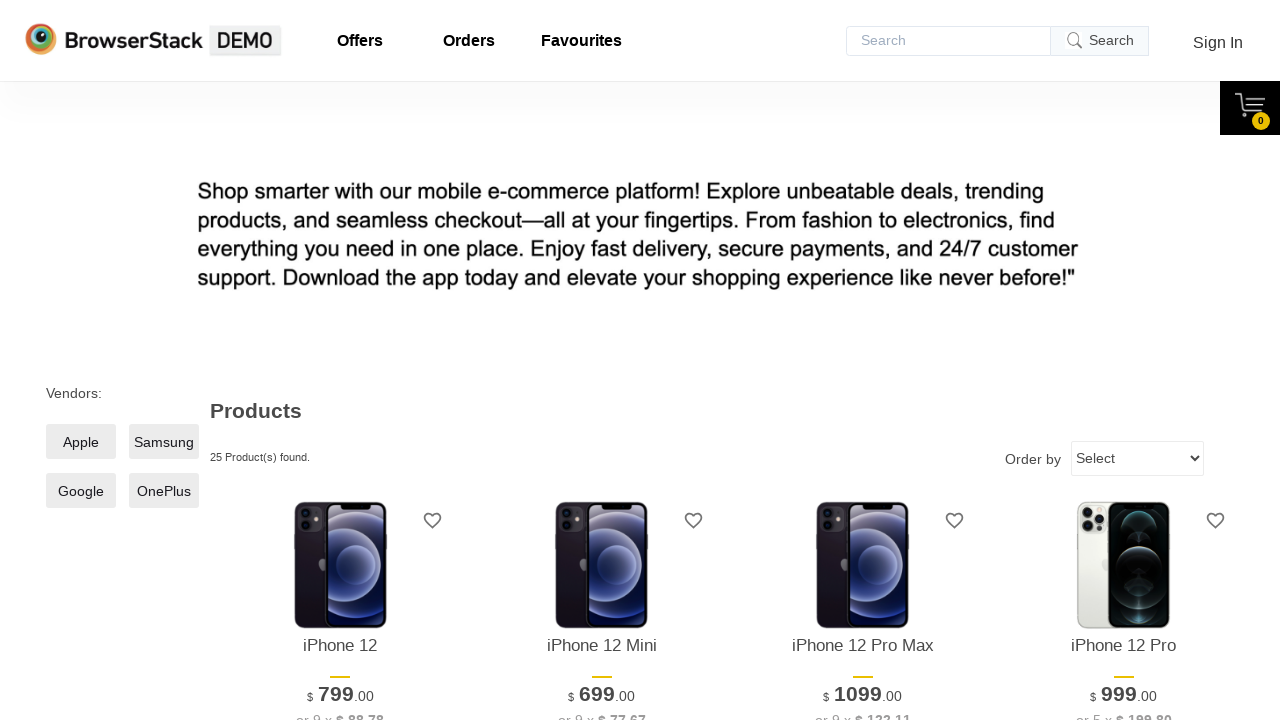

Retrieved first product text from product listing
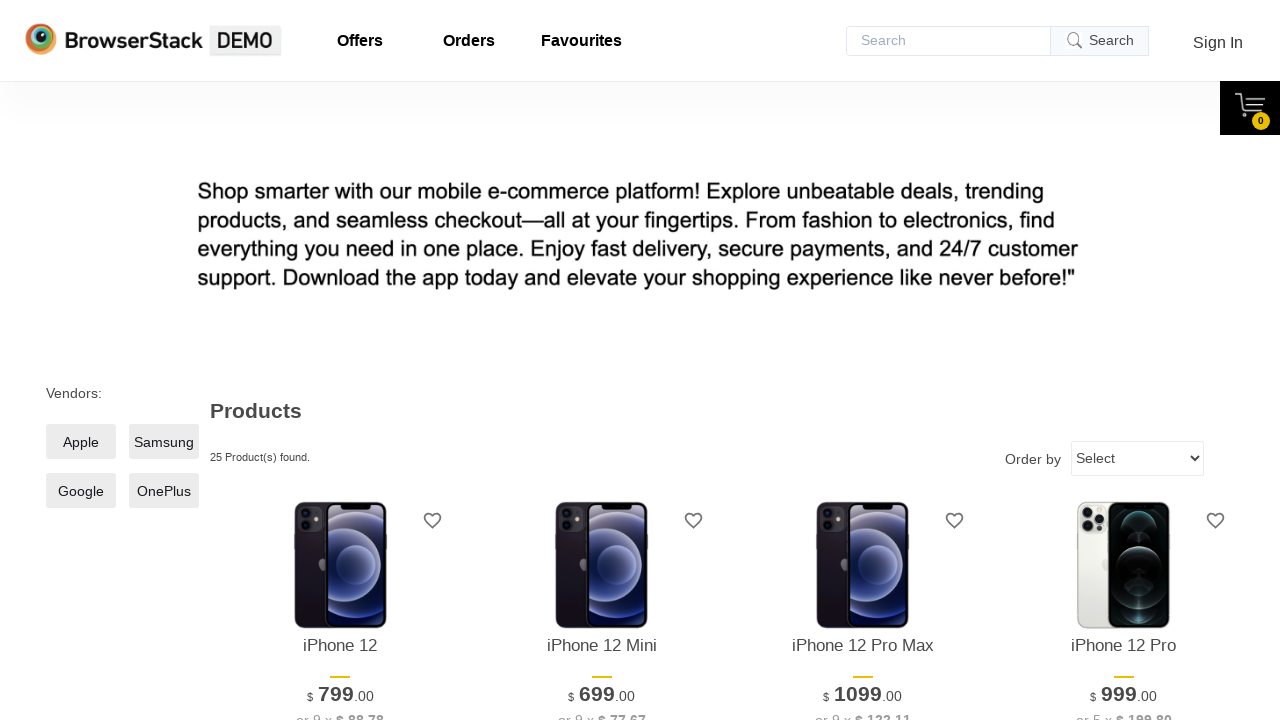

Clicked 'Add to Cart' button for first product at (340, 361) on xpath=//*[@id='1']/div[4]
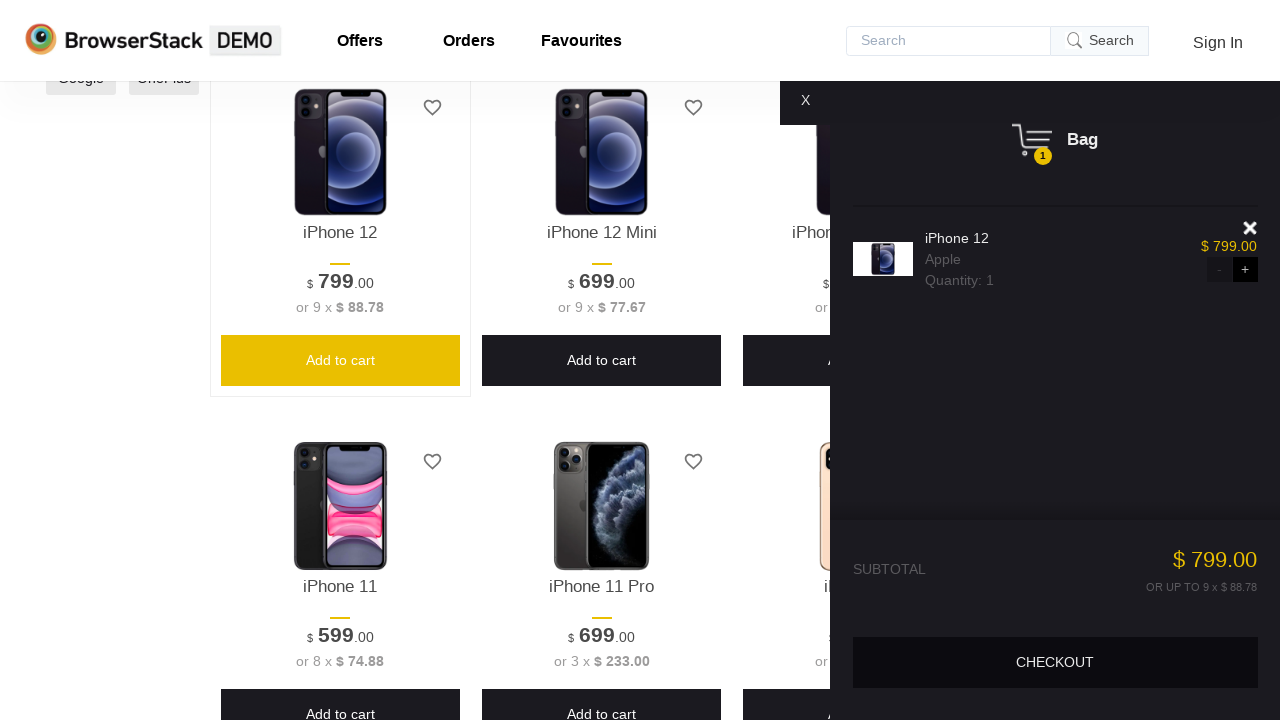

Waited for cart panel to appear
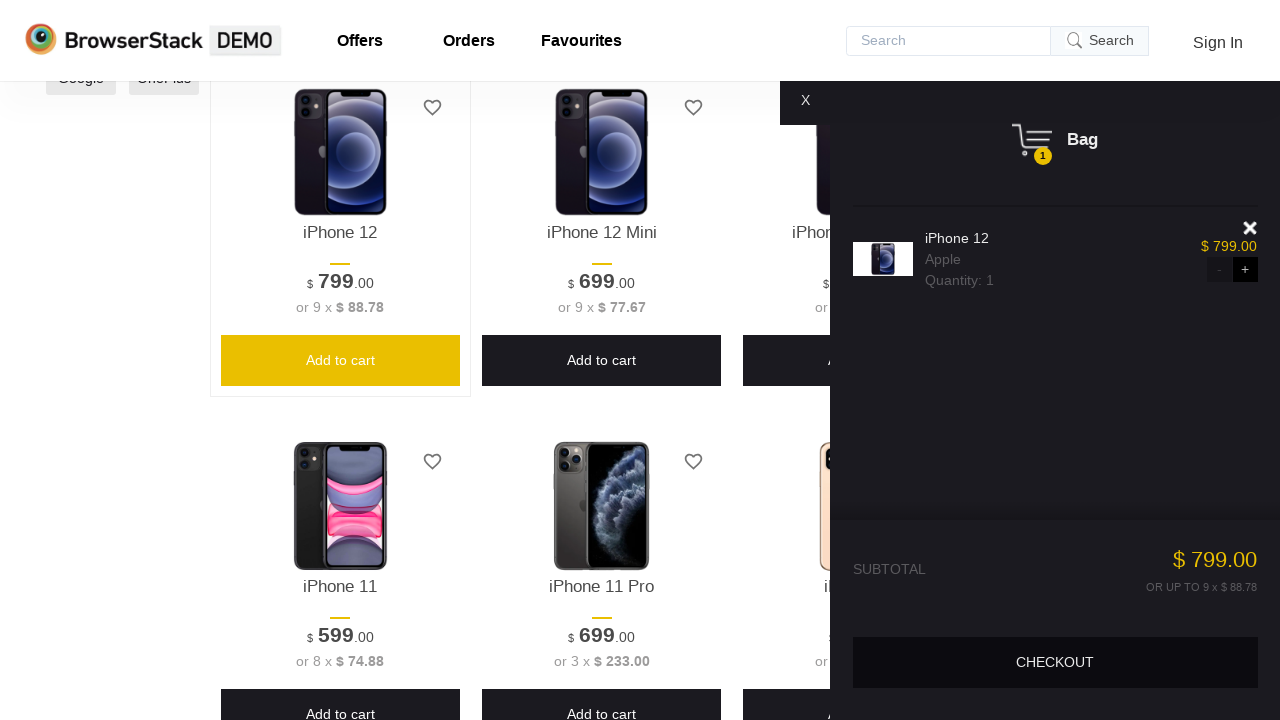

Verified cart panel is visible
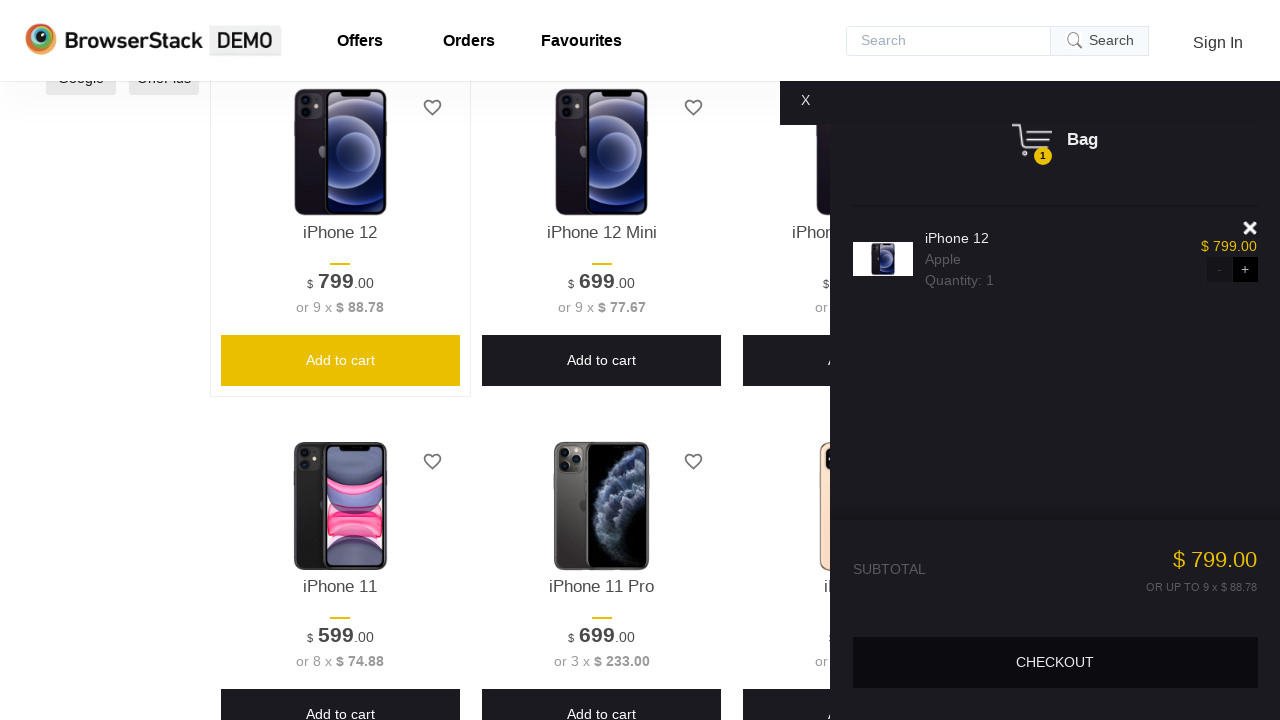

Retrieved product text from shopping cart
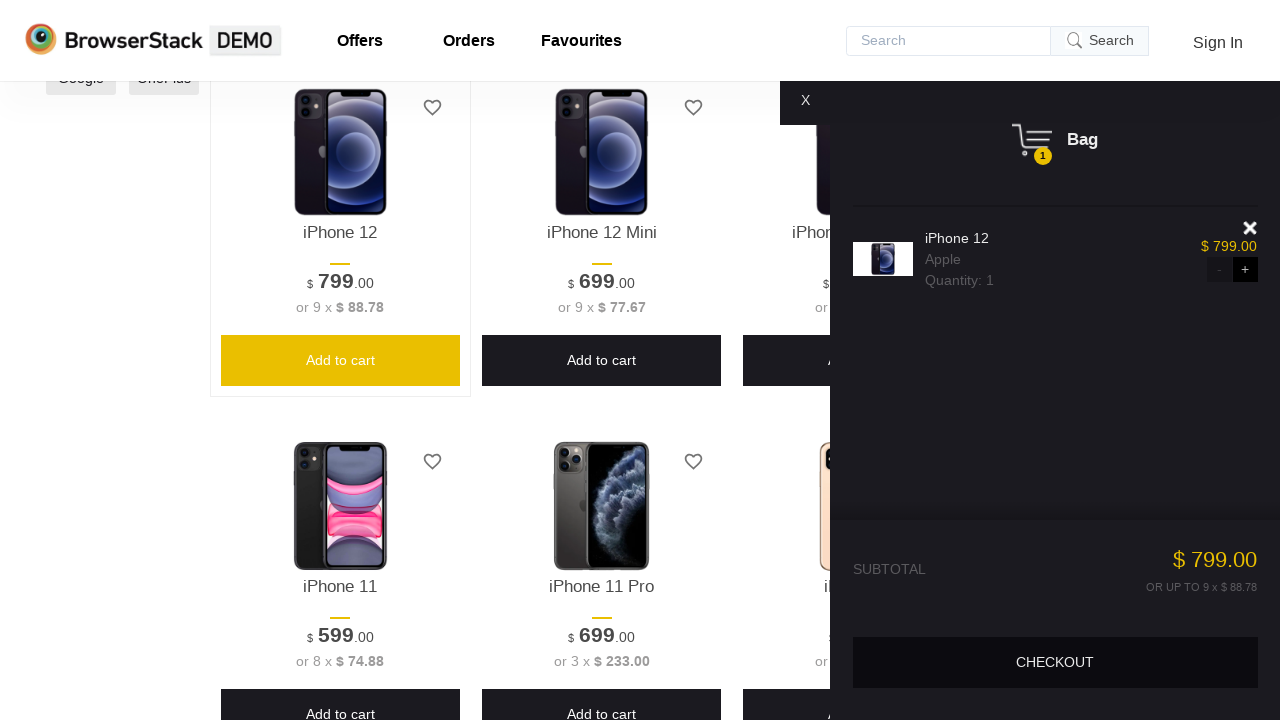

Verified product name matches between listing and cart
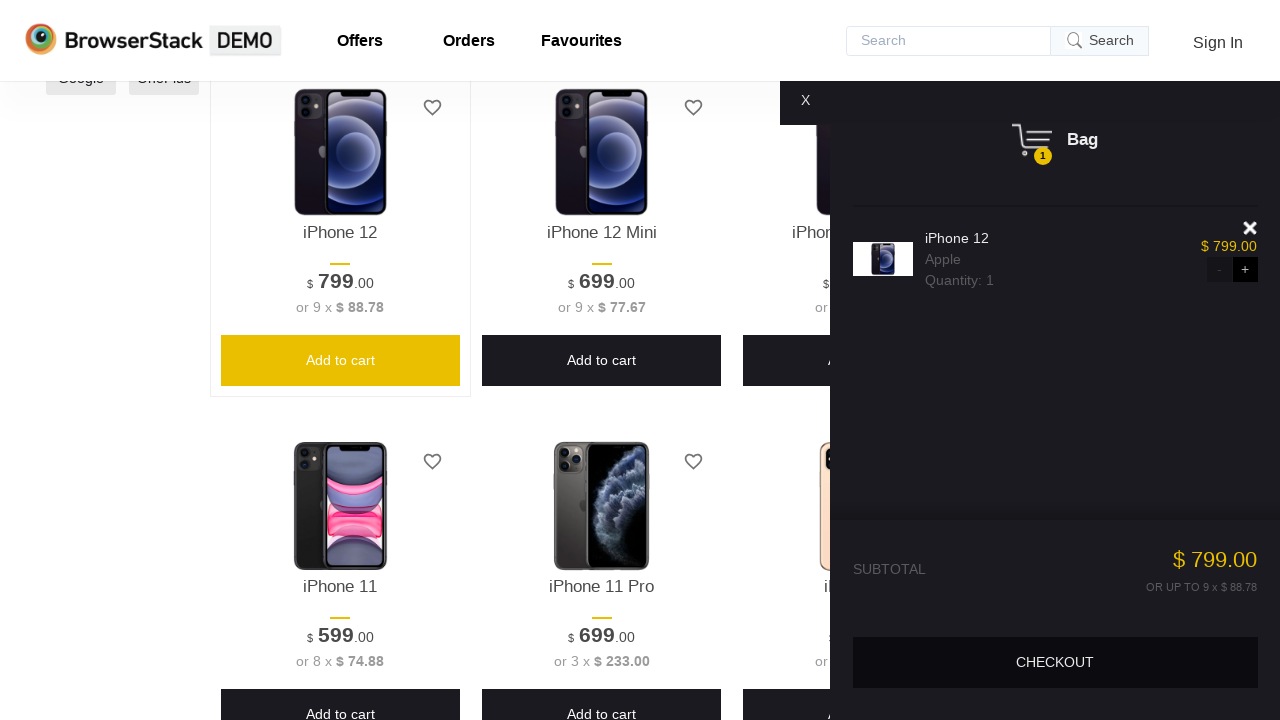

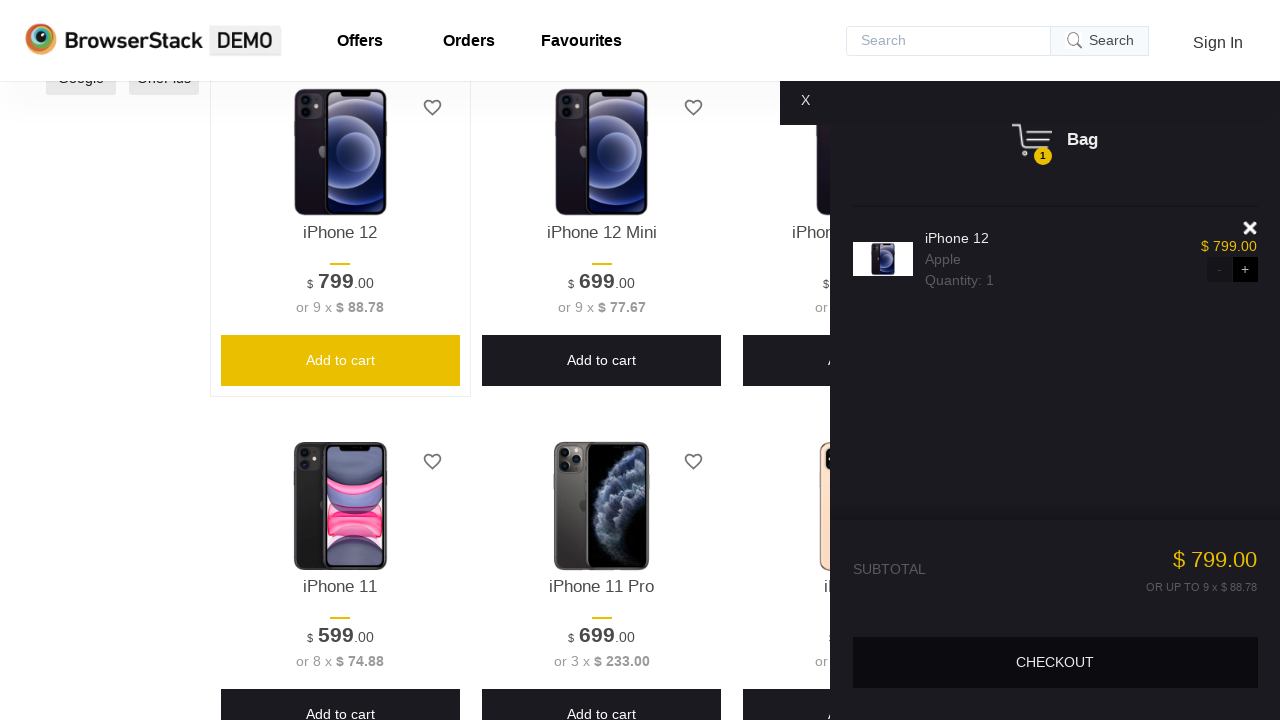